Navigates to a web-based calling page and simulates keyboard input (Tab, Tab, Enter) to initiate a call action on the page

Starting URL: https://ipeerbhai.github.io/TrekHouse/Kandy%20Content/AutoCallSam.html

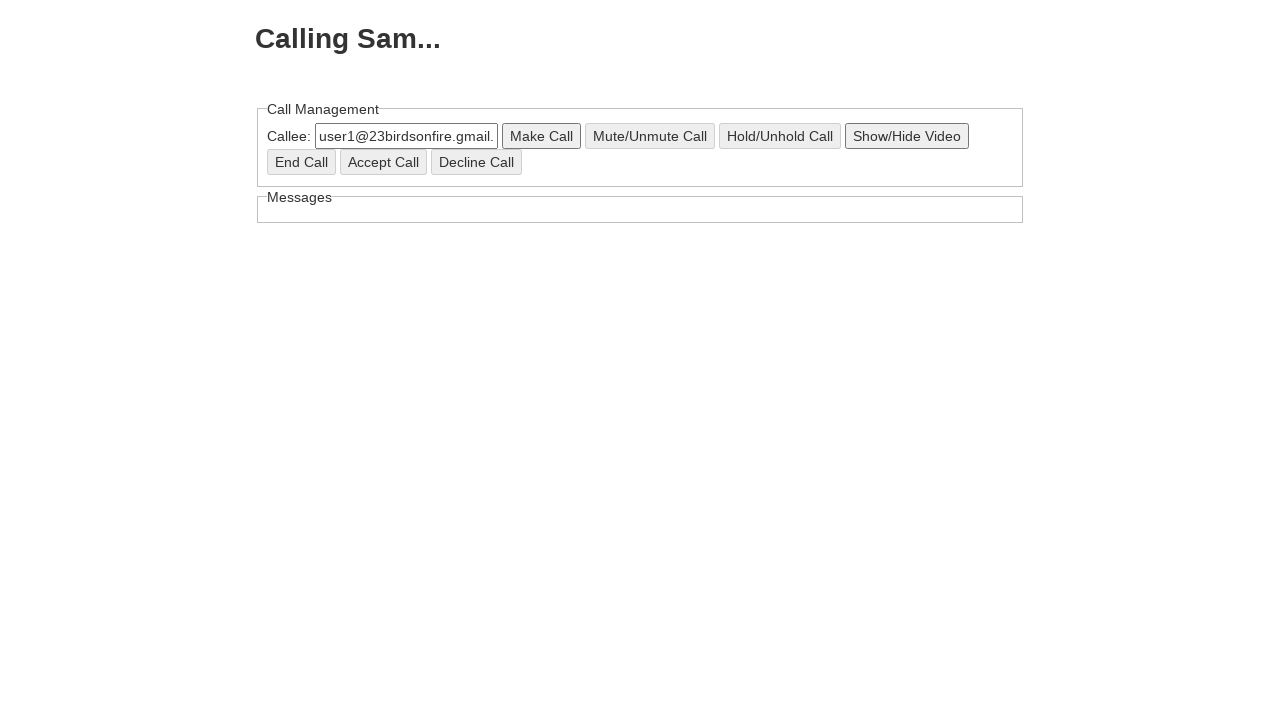

Page loaded - DOM content ready
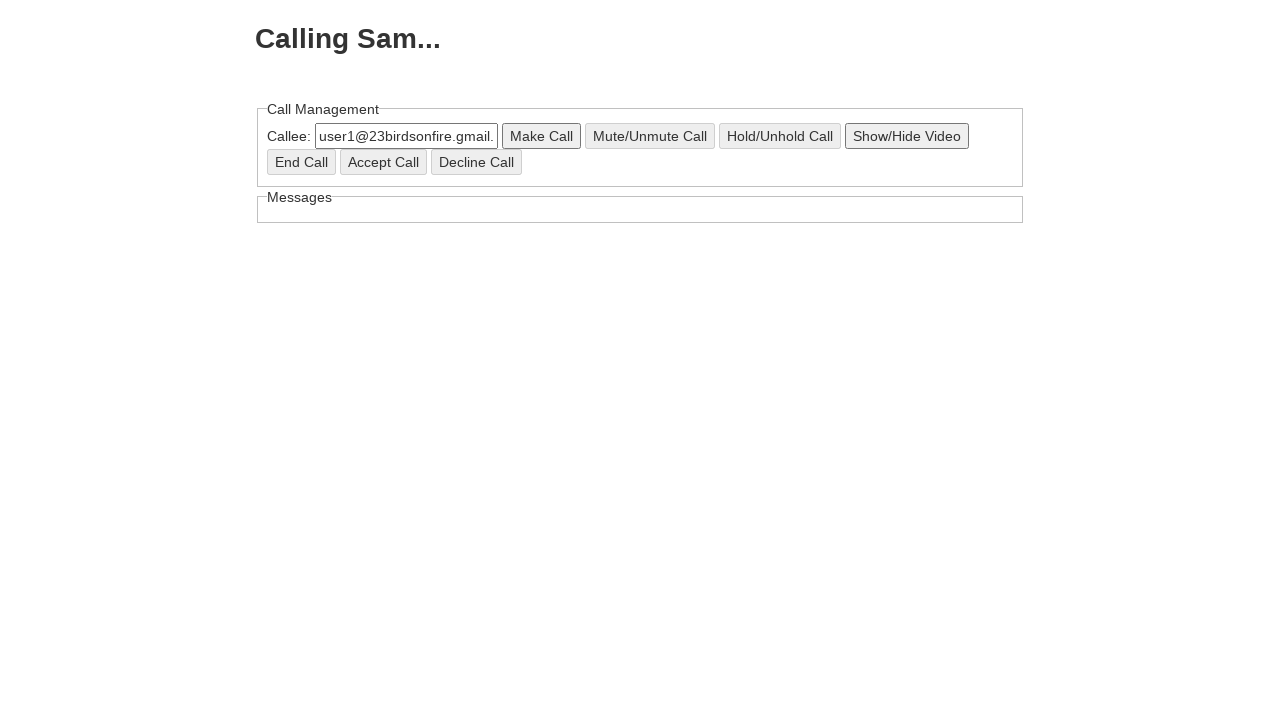

Pressed Tab key to move focus
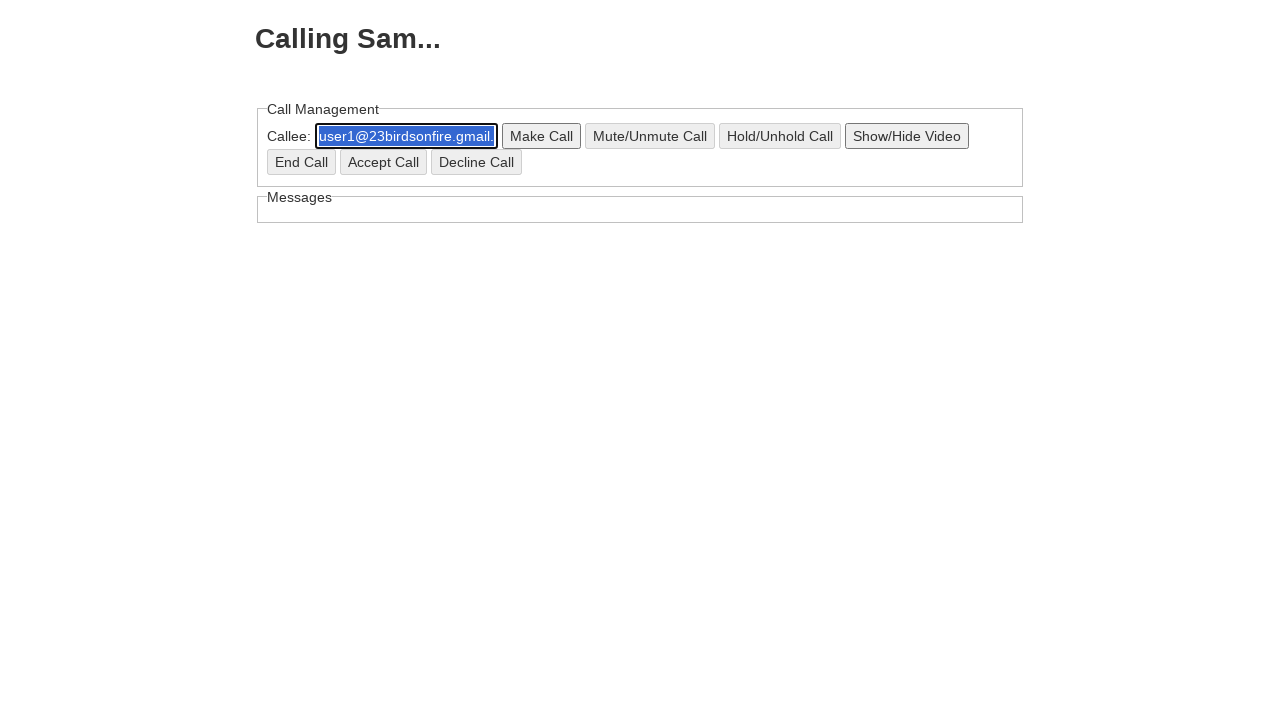

Pressed Tab key again to move focus further
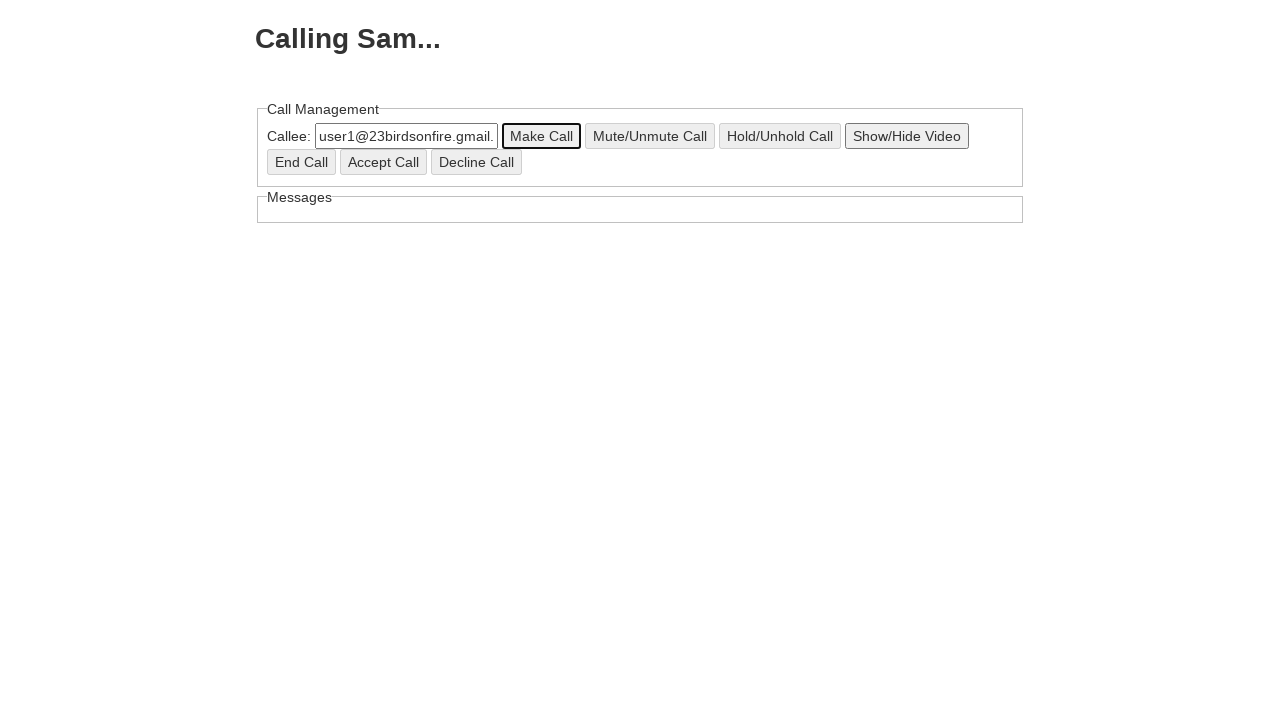

Pressed Enter key to initiate call action
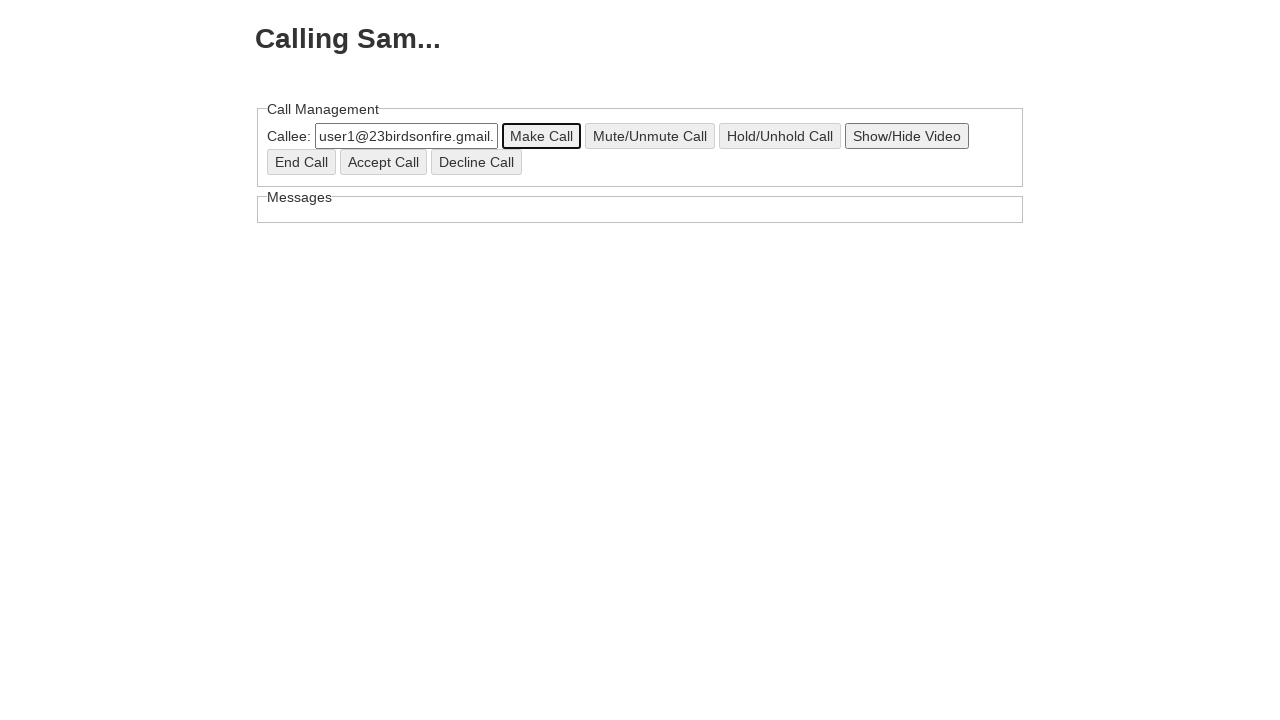

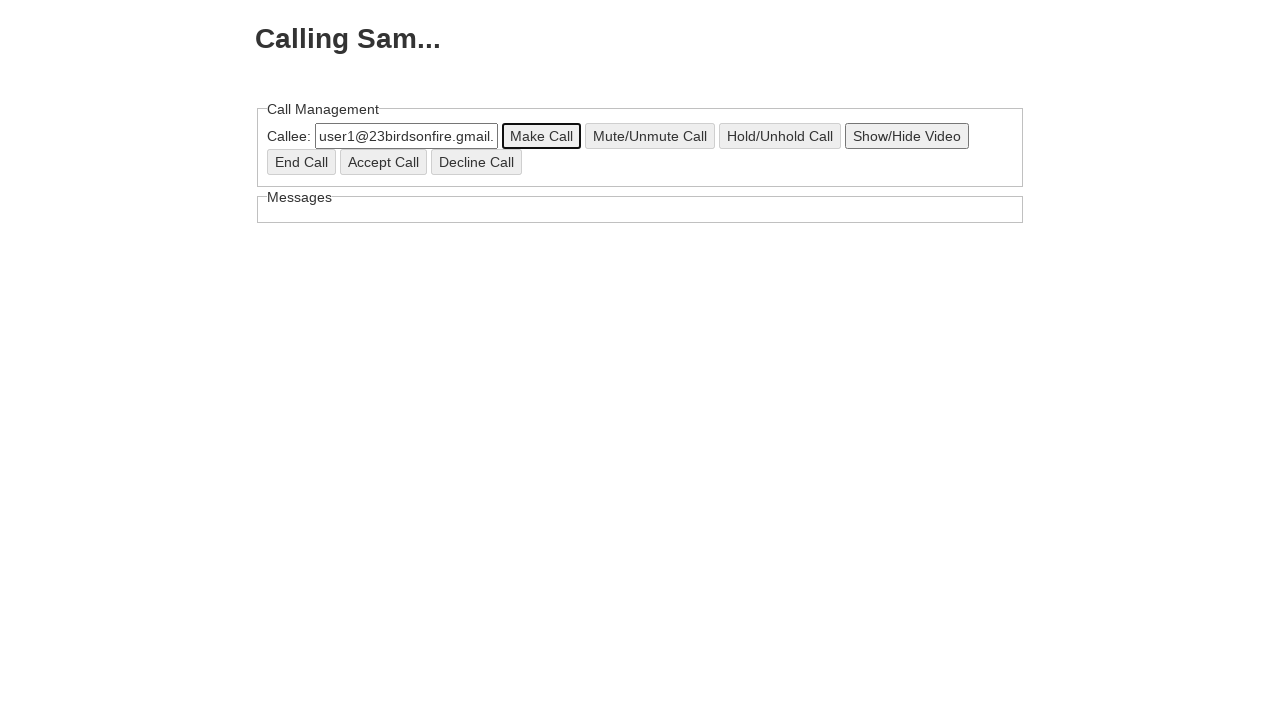